Opens the Noon e-commerce website homepage for UAE region and waits for the page to load

Starting URL: https://www.noon.com/uae-en/

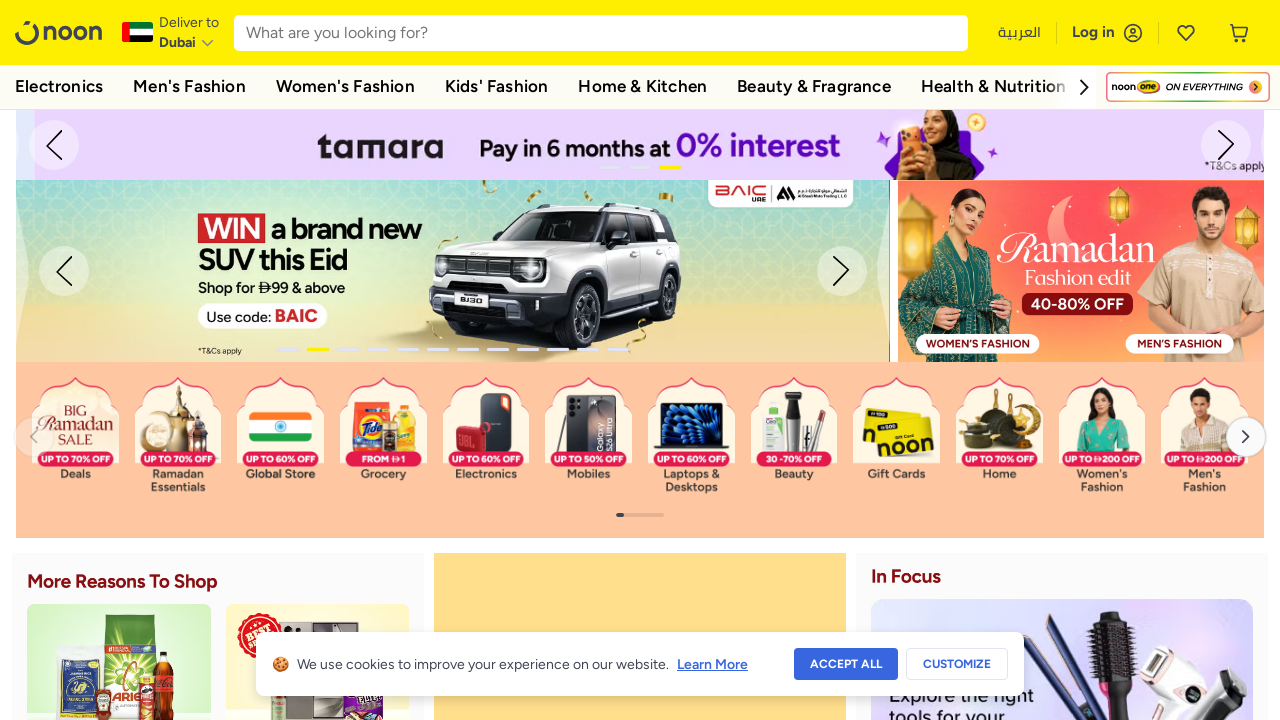

Page DOM content loaded for Noon UAE homepage
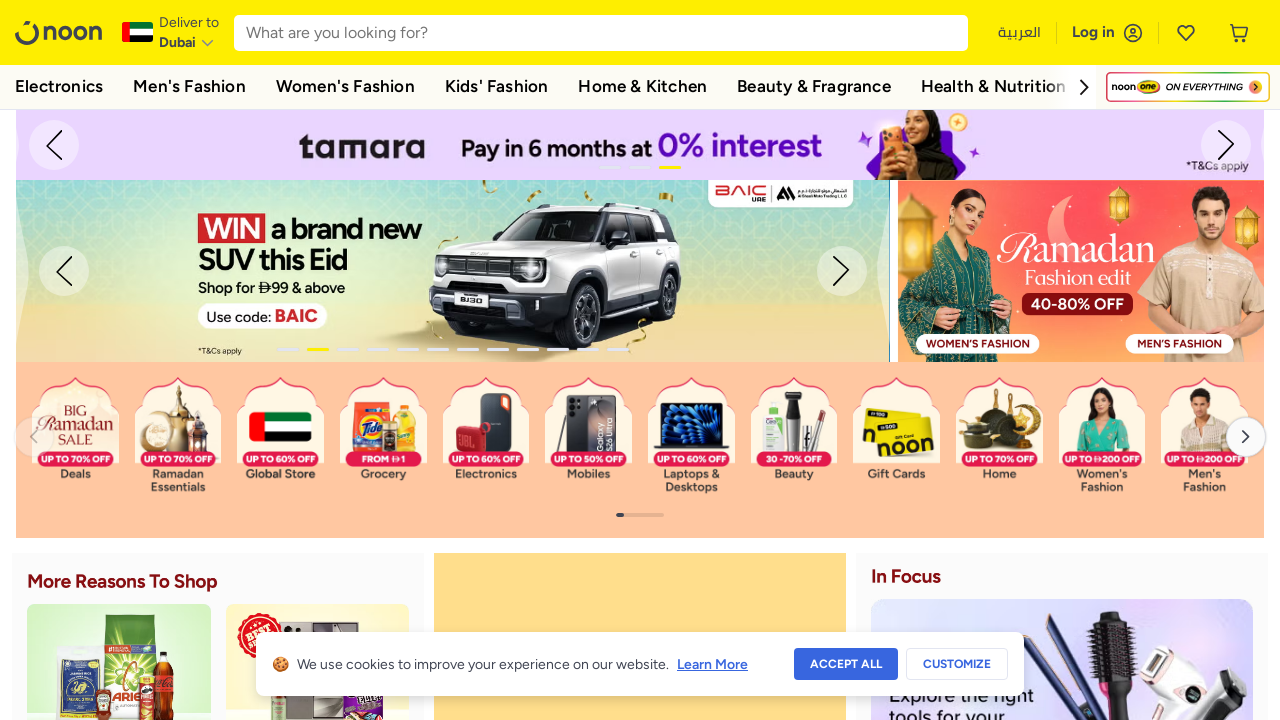

Body element is visible, main content area ready
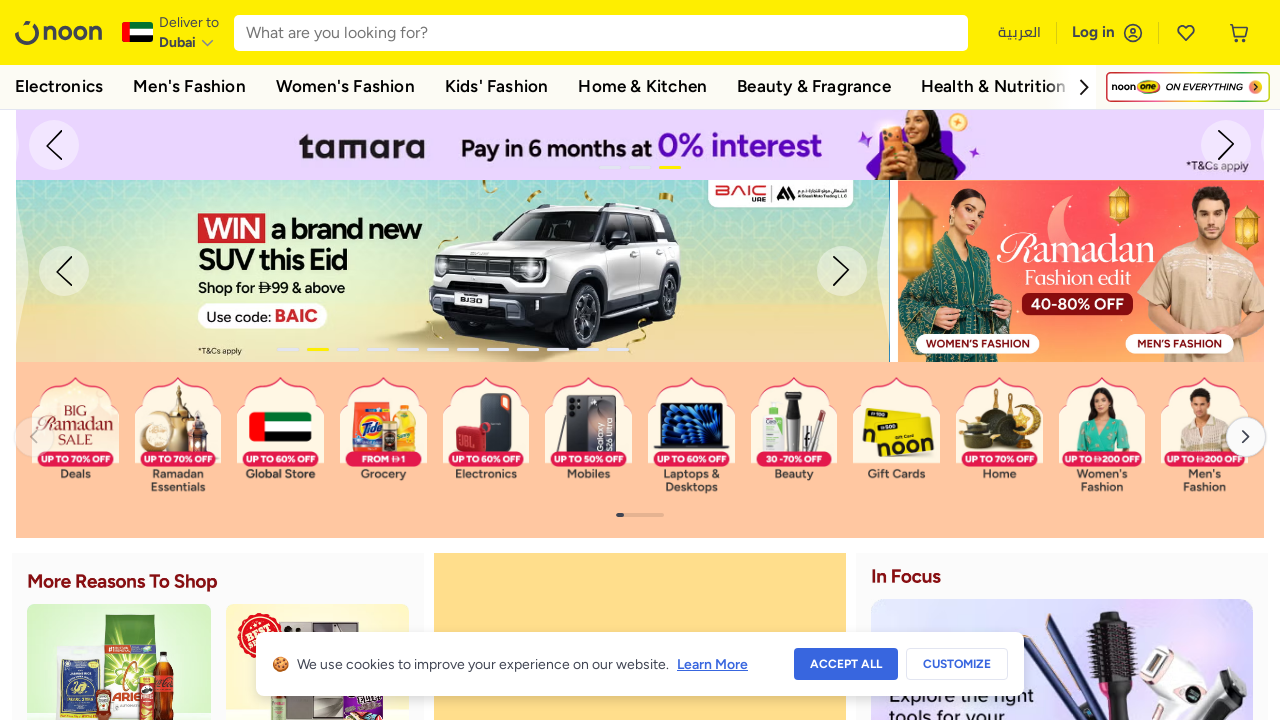

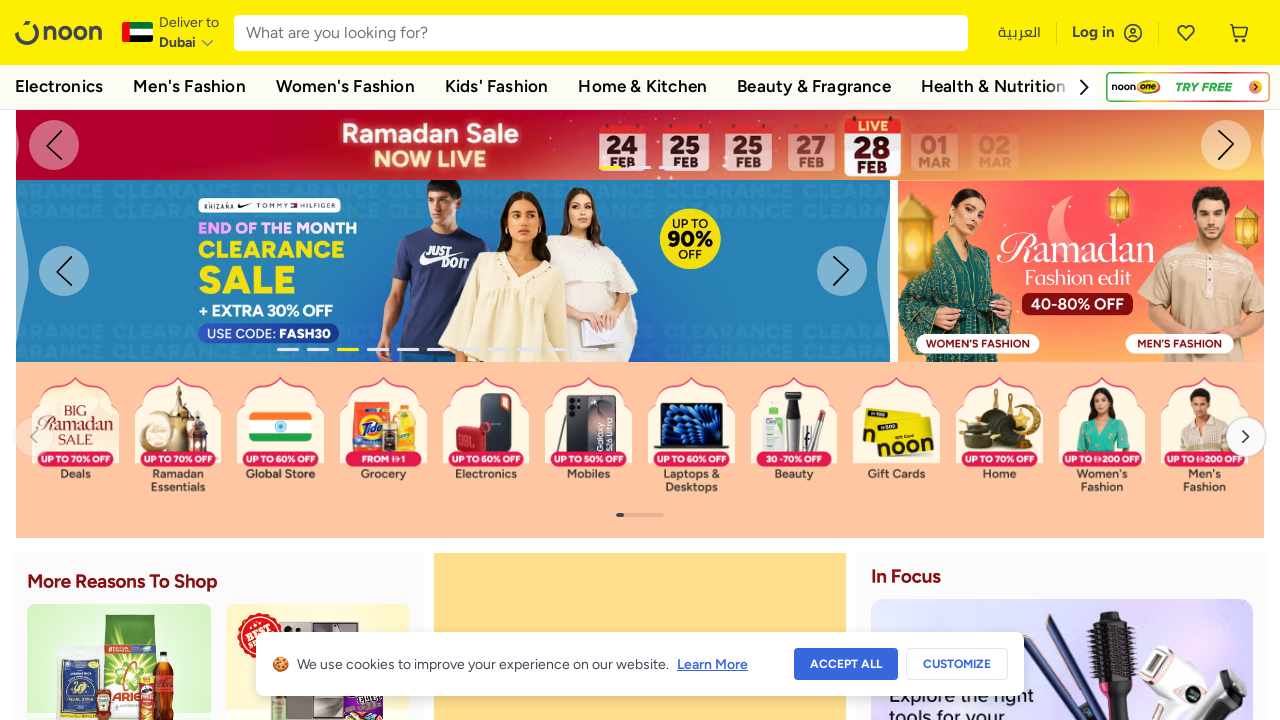